Tests adding todo items to the list by filling the input field and pressing Enter, verifying items appear in the list.

Starting URL: https://demo.playwright.dev/todomvc

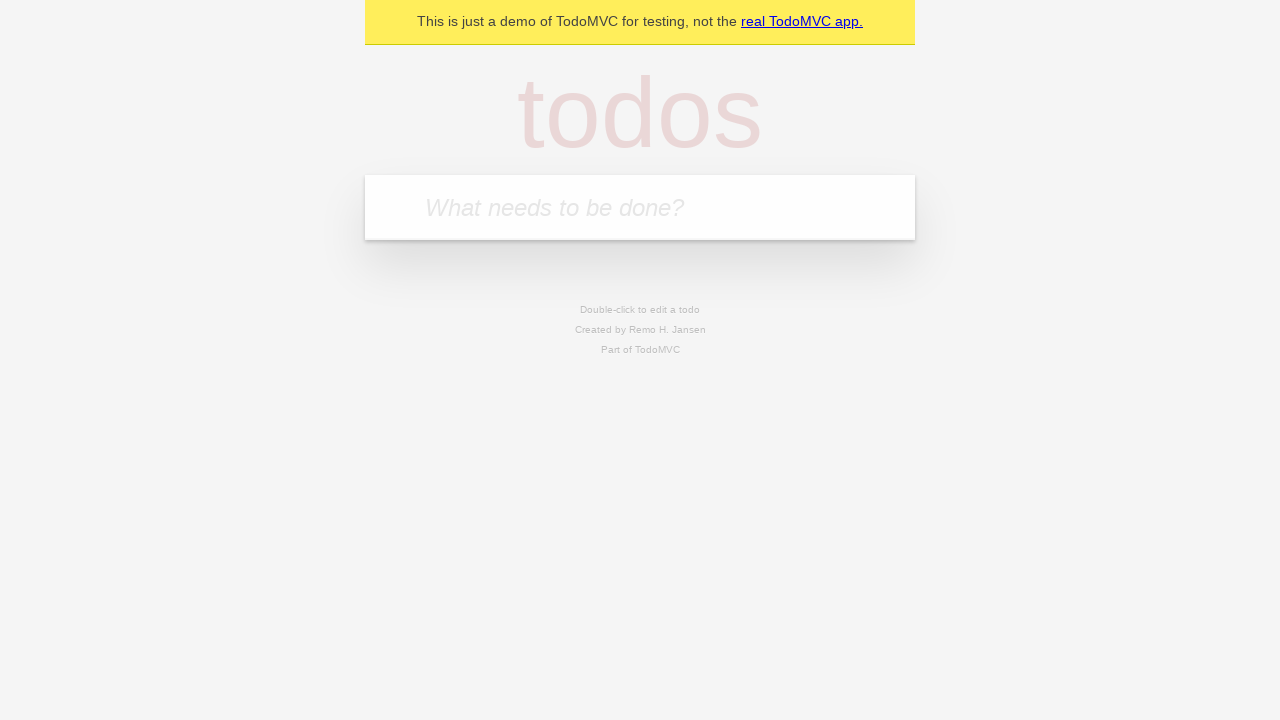

Filled todo input field with 'buy some cheese' on .new-todo
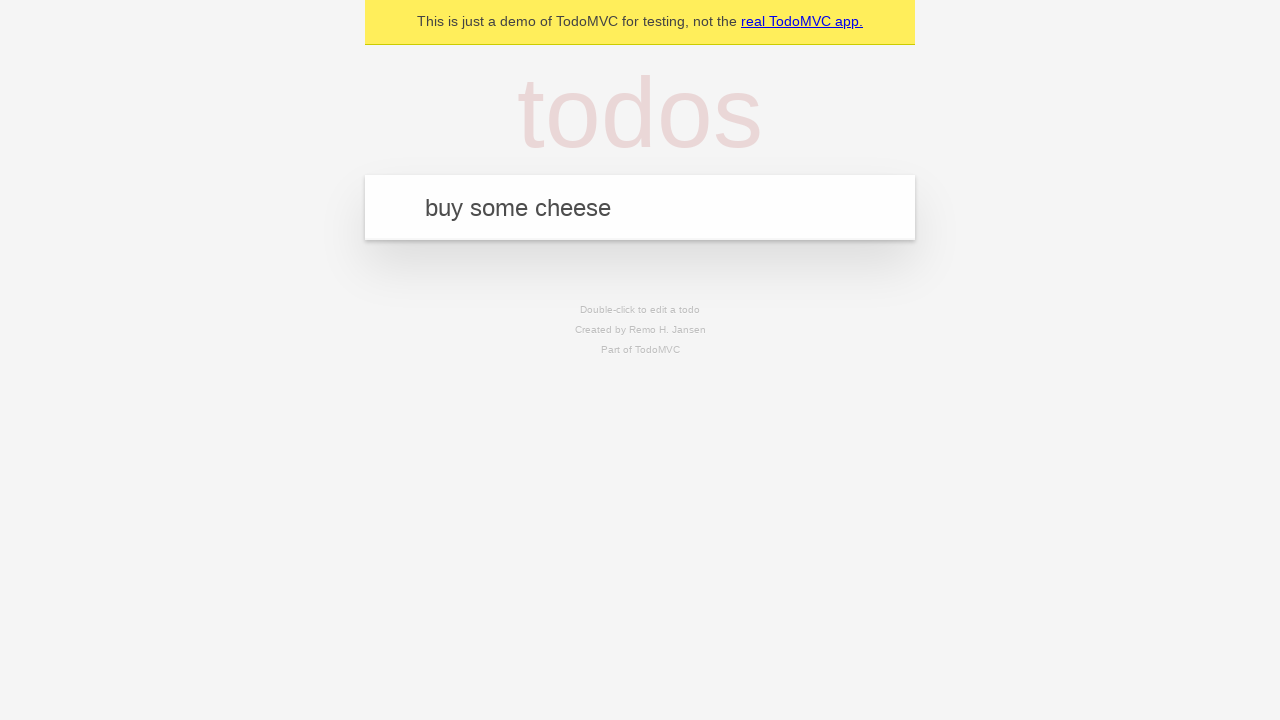

Pressed Enter to add first todo item on .new-todo
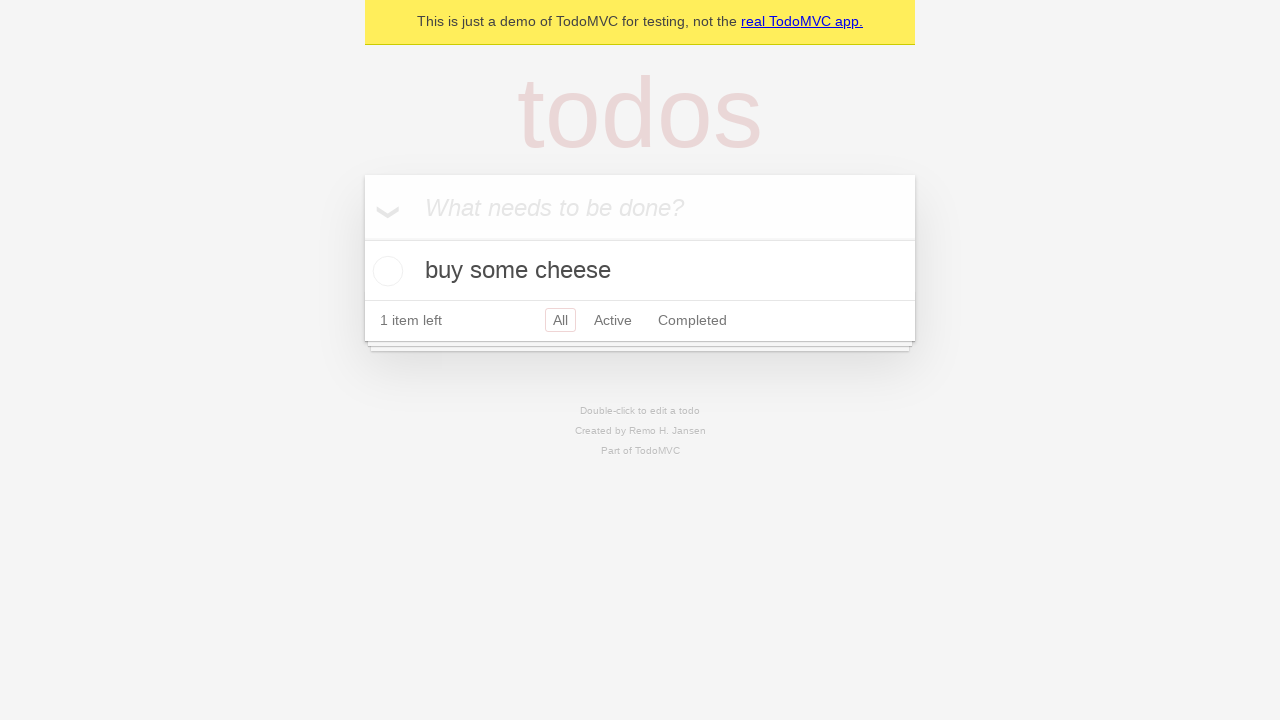

First todo item appeared in the list
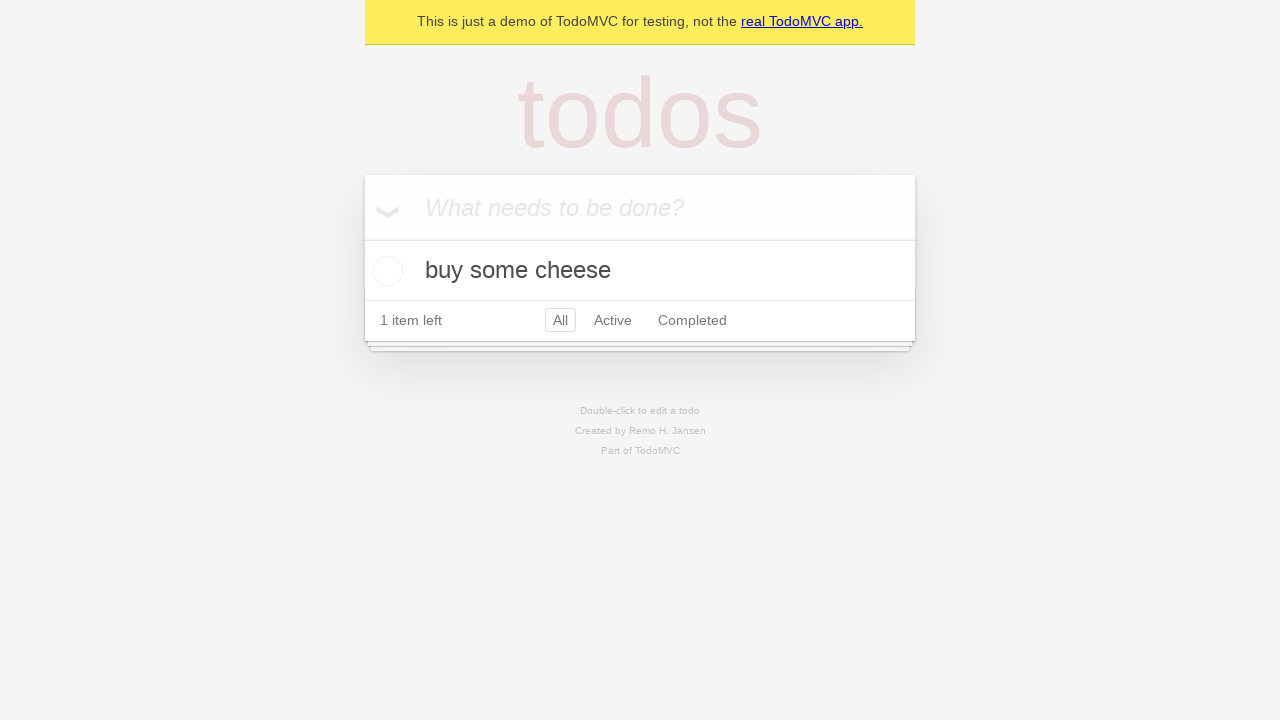

Filled todo input field with 'feed the cat' on .new-todo
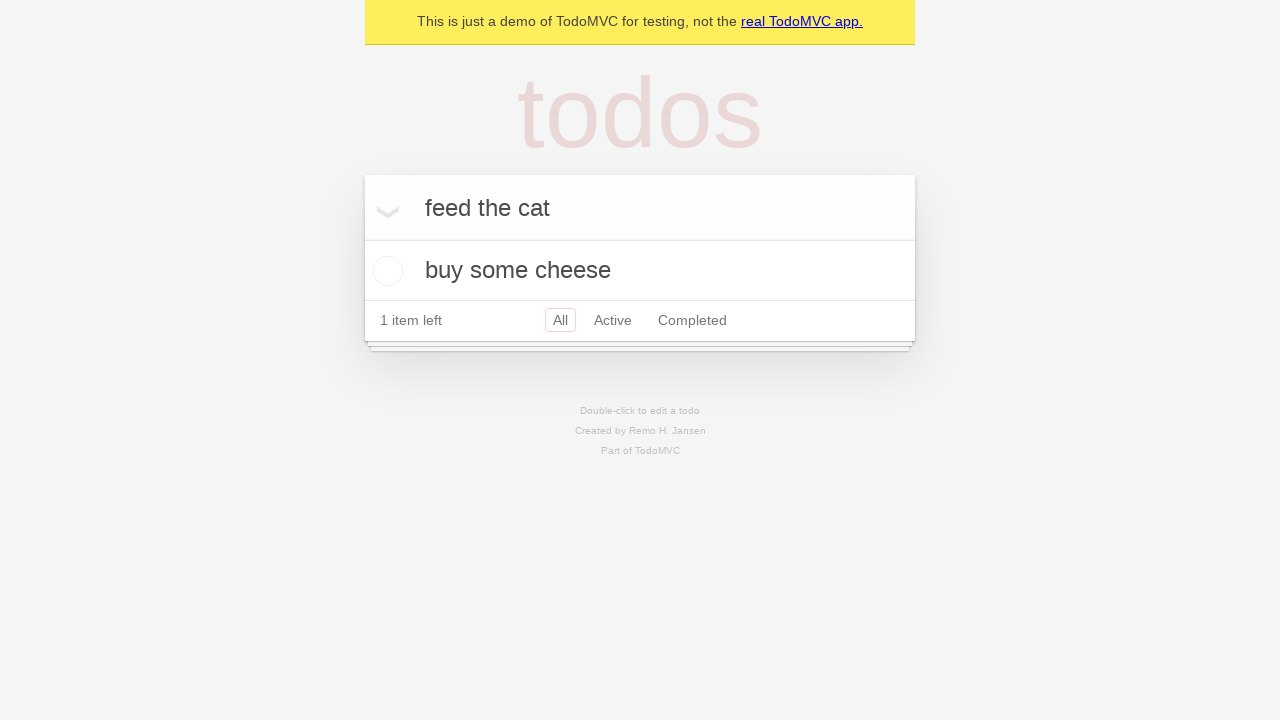

Pressed Enter to add second todo item on .new-todo
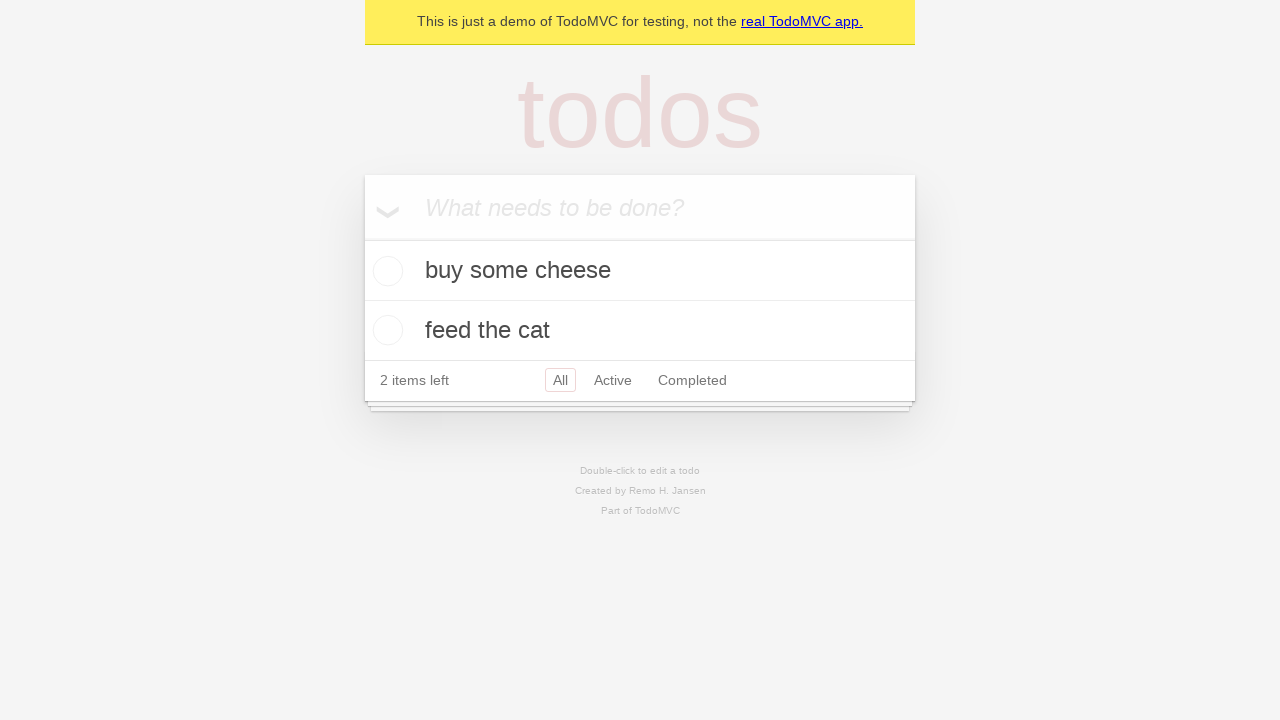

Second todo item appeared in the list
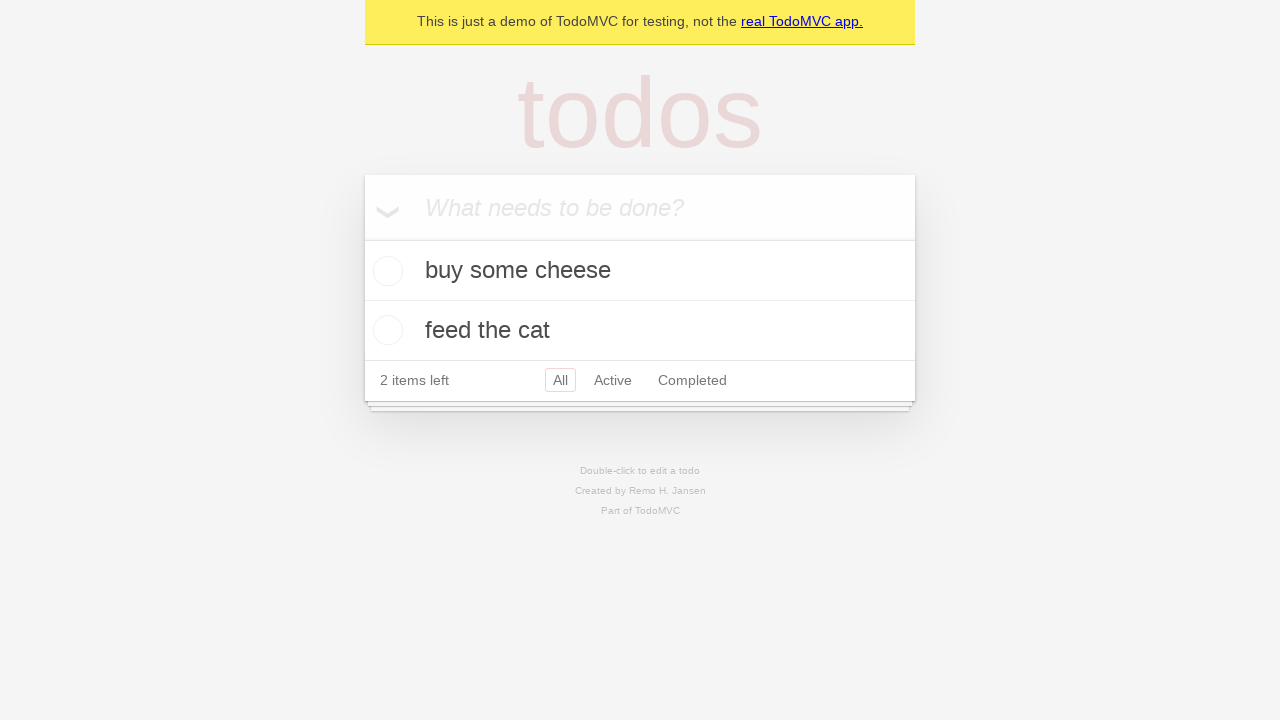

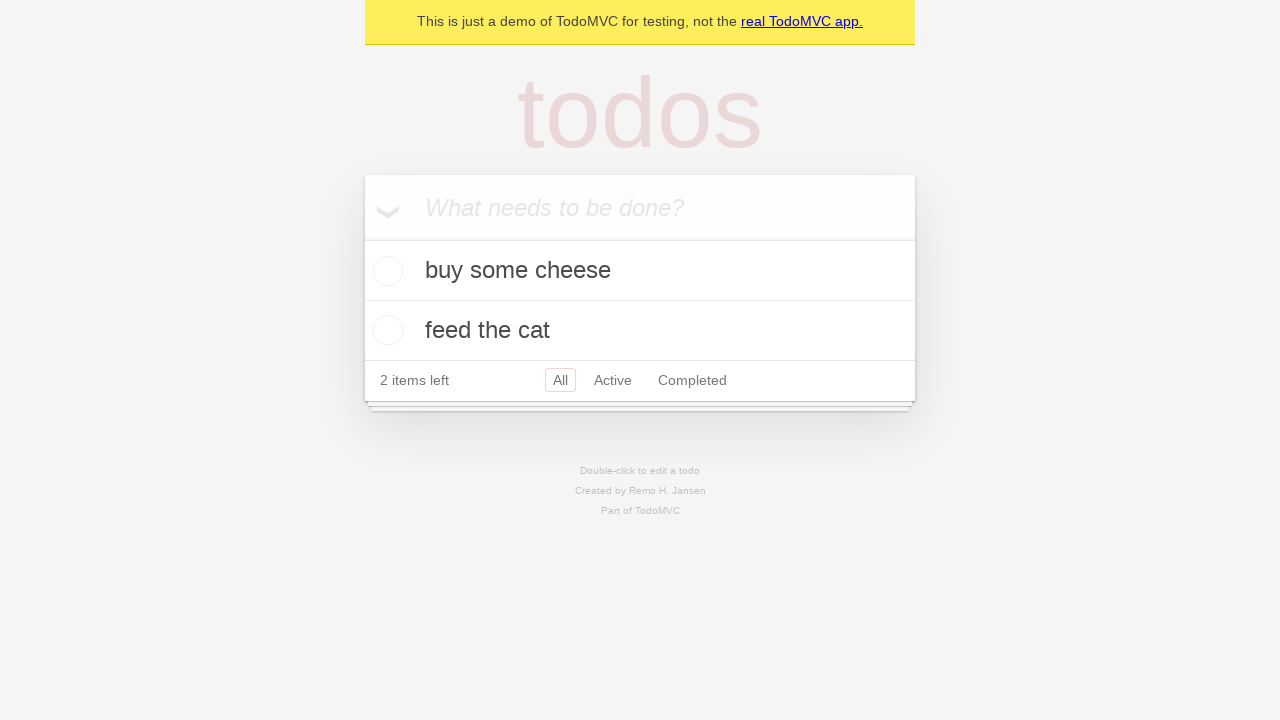